Tests file download functionality by clicking on an image file link and verifying the download initiates

Starting URL: https://the-internet.herokuapp.com/download

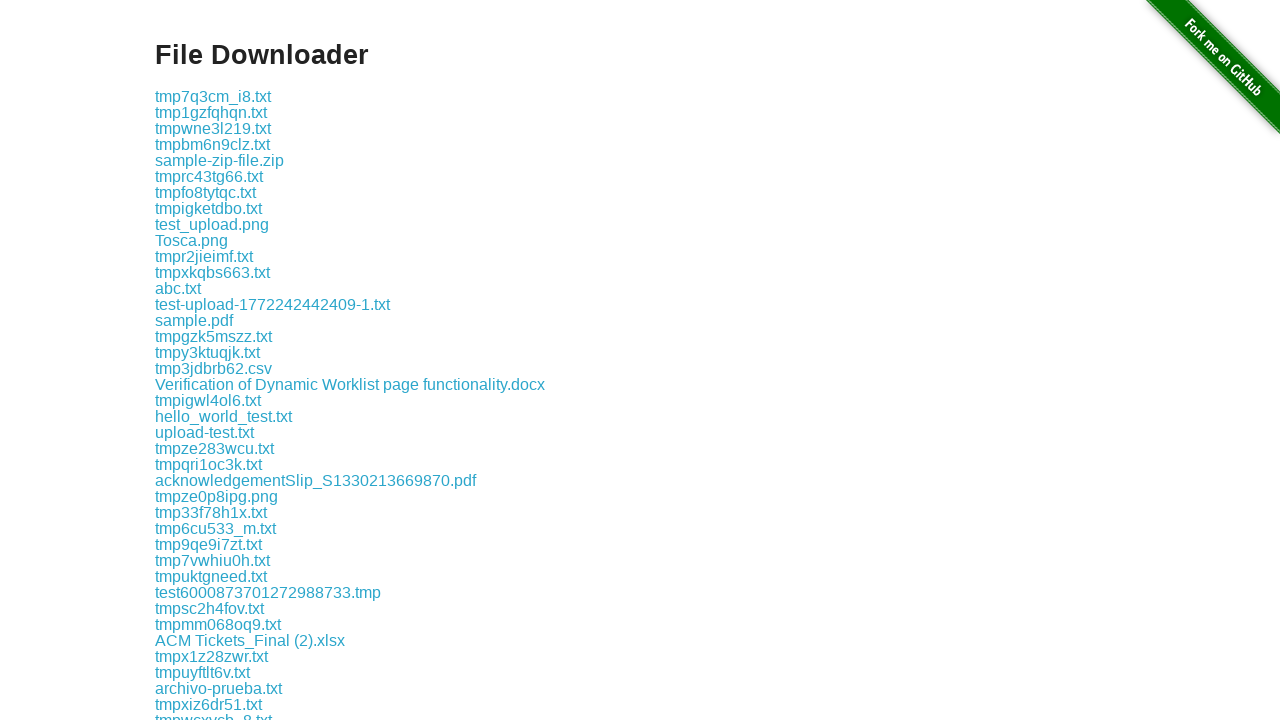

Clicked on Image.PNG download link at (210, 360) on a:text('Image.PNG')
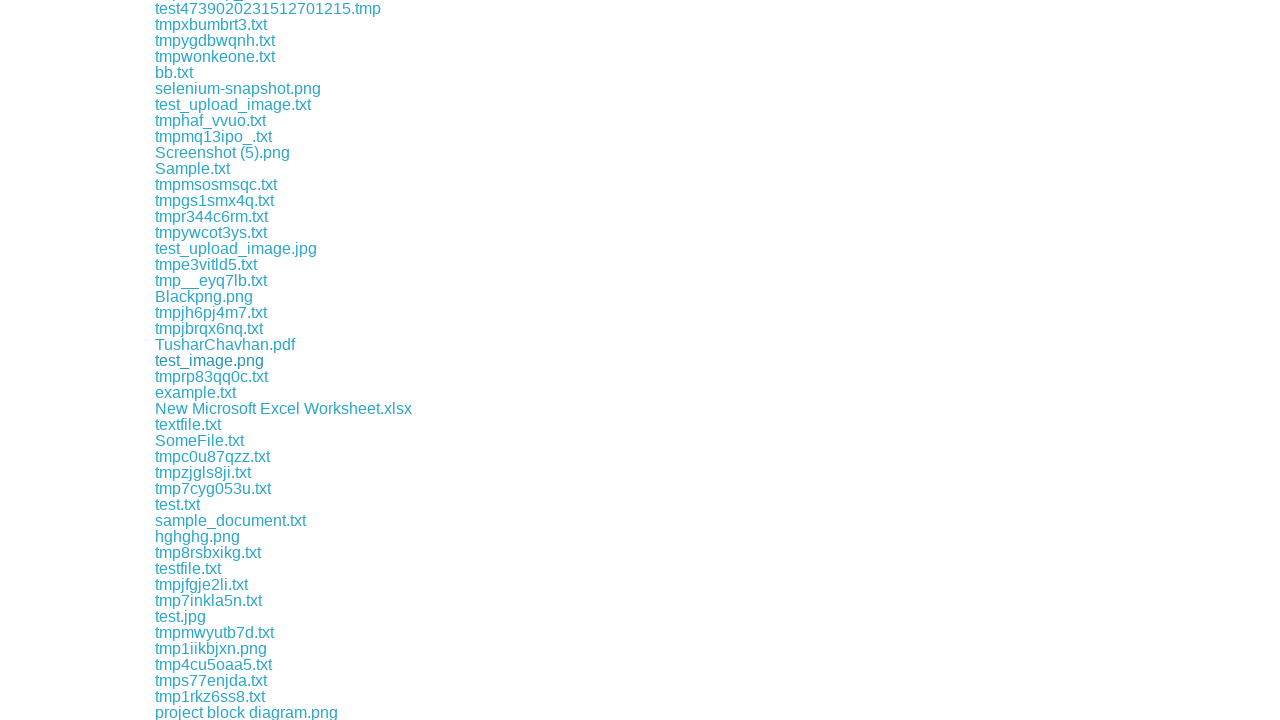

Waited 3 seconds for download to initiate
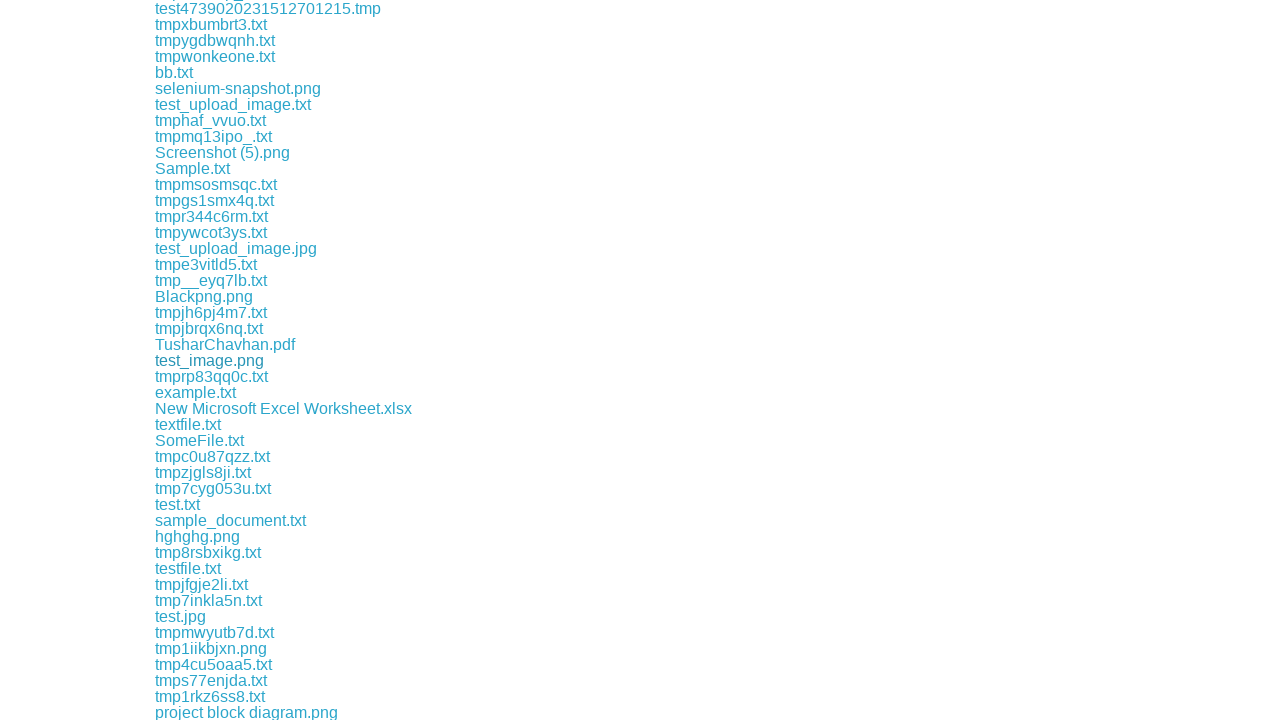

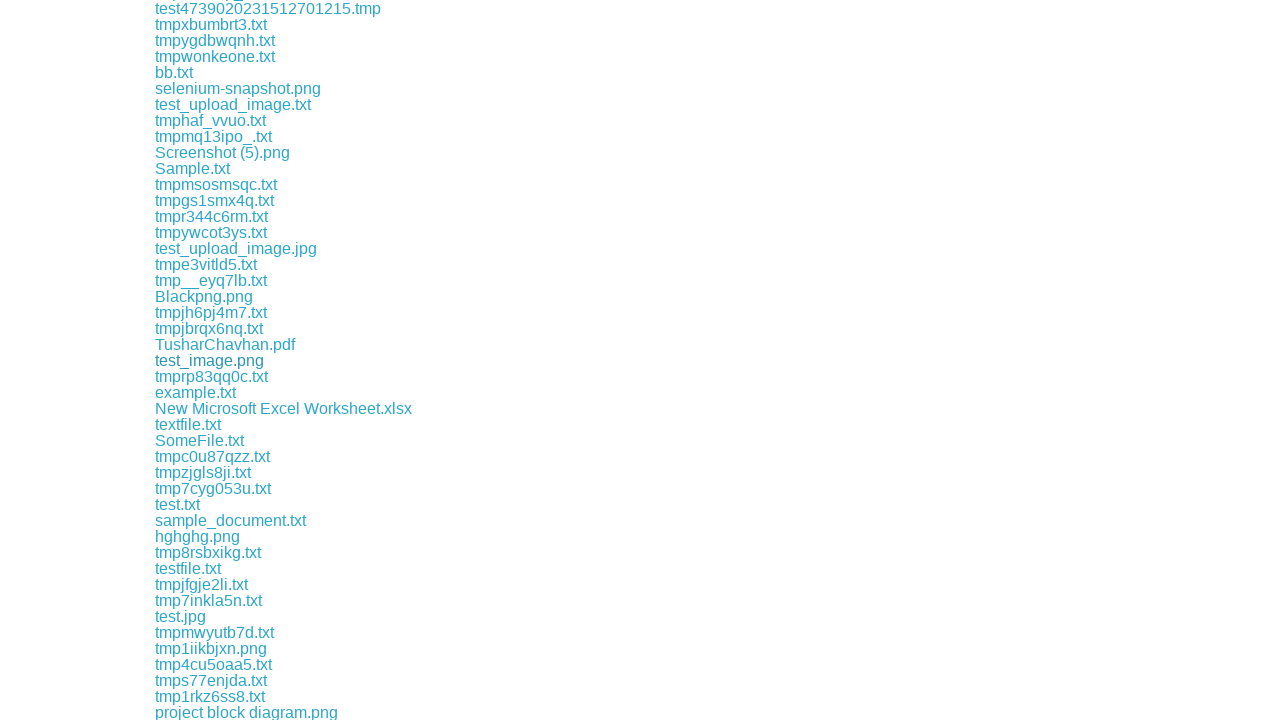